Tests right-click context menu functionality by right-clicking an element, hovering over menu items, and clicking Quit option

Starting URL: http://swisnl.github.io/jQuery-contextMenu/demo.html

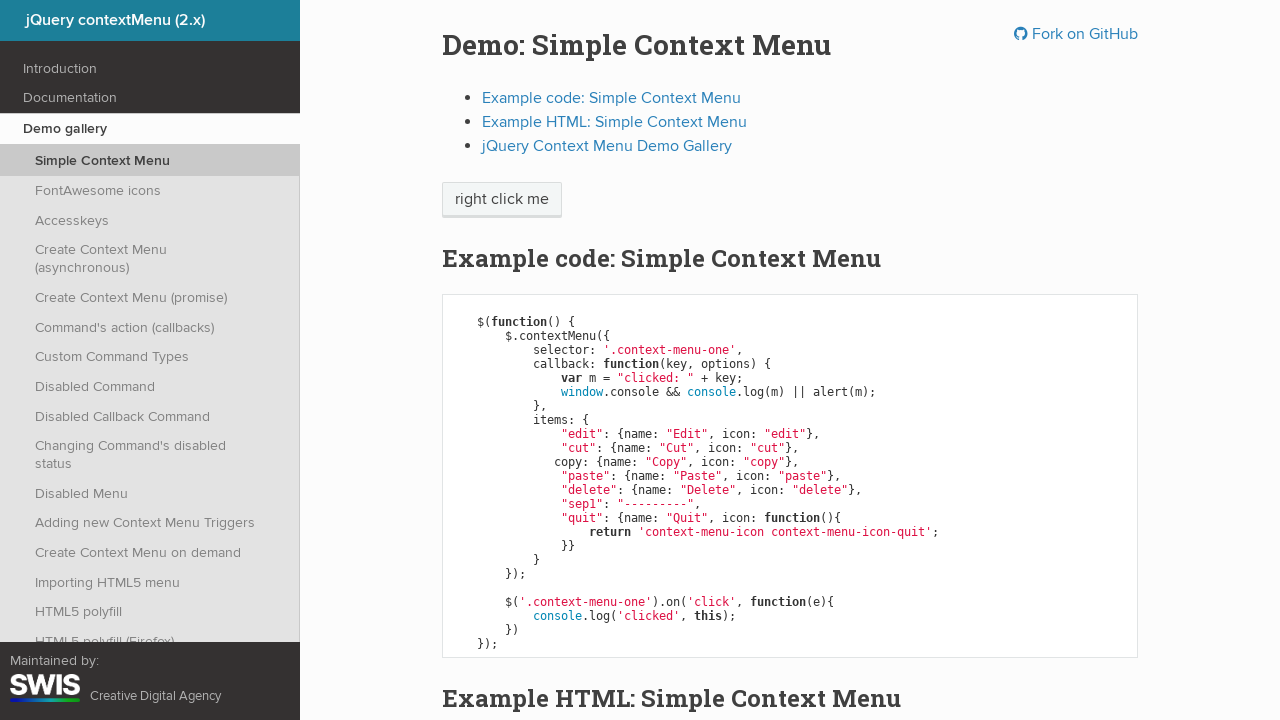

Right-clicked on context menu button at (502, 200) on //span[@class='context-menu-one btn btn-neutral']
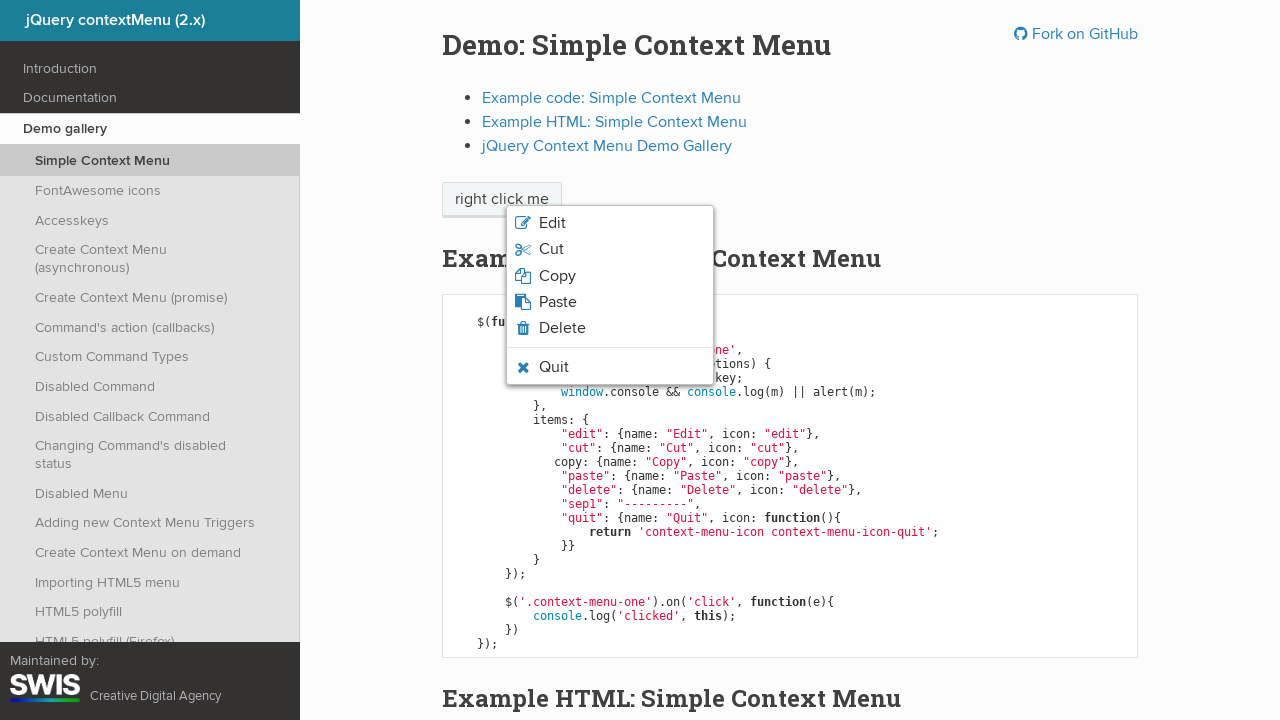

Context menu appeared and became visible
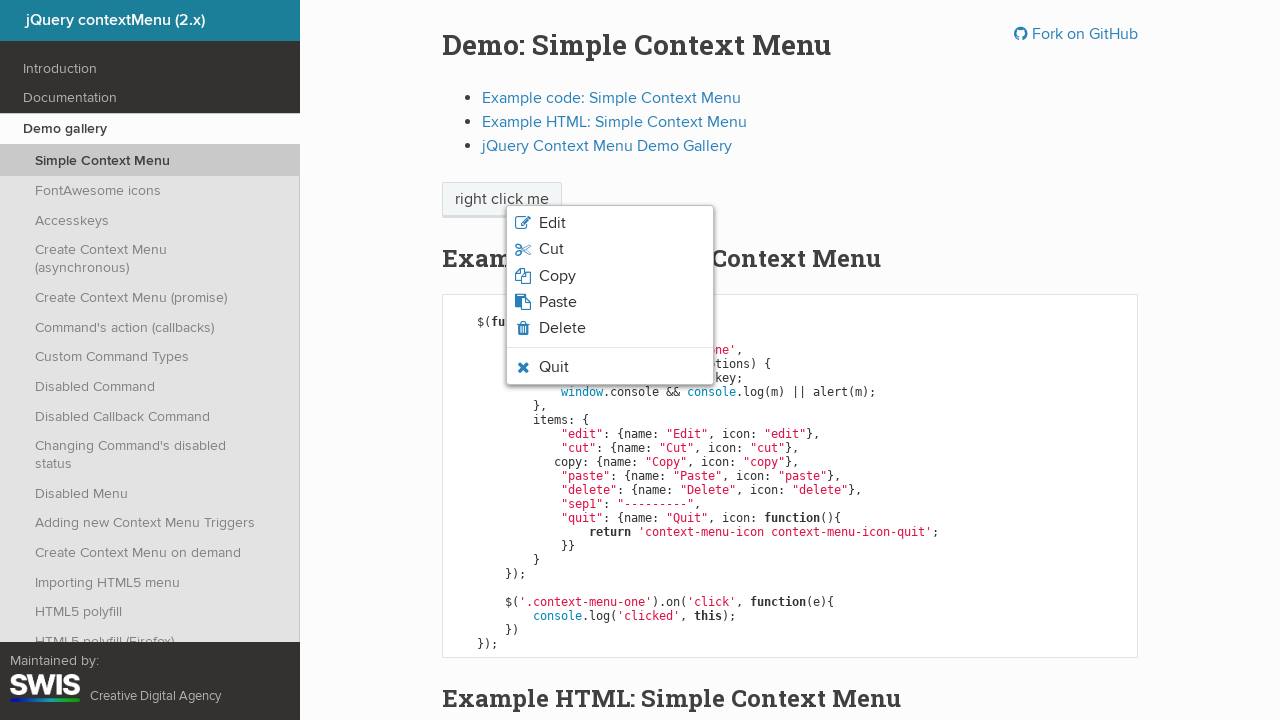

Hovered over Quit menu option at (554, 367) on xpath=//span[text()='Quit']
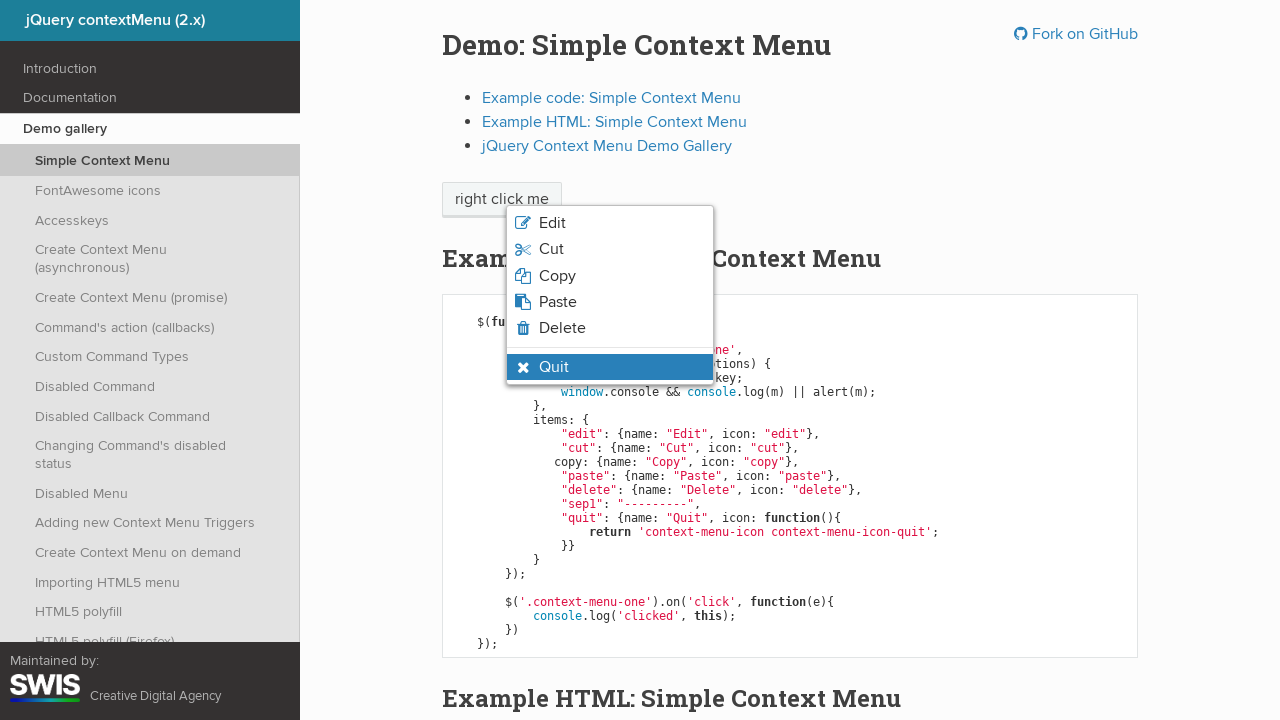

Clicked on Quit option at (610, 367) on li.context-menu-icon-quit
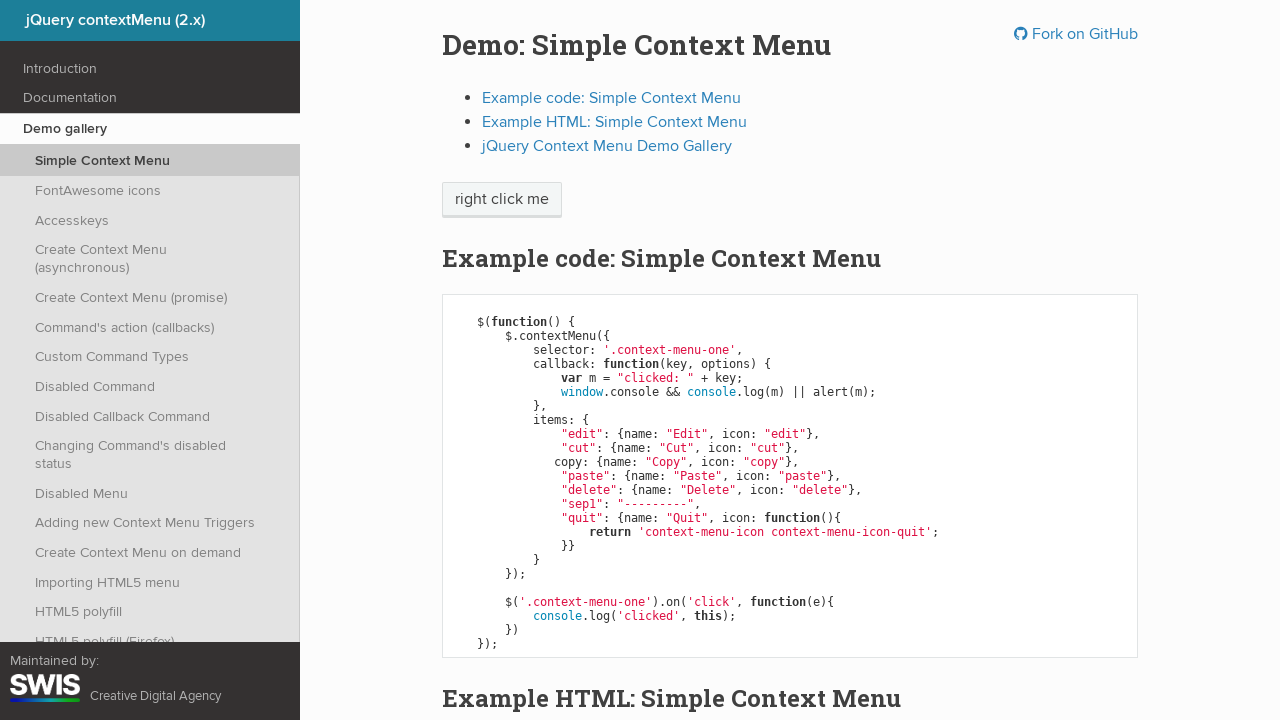

Alert dialog accepted
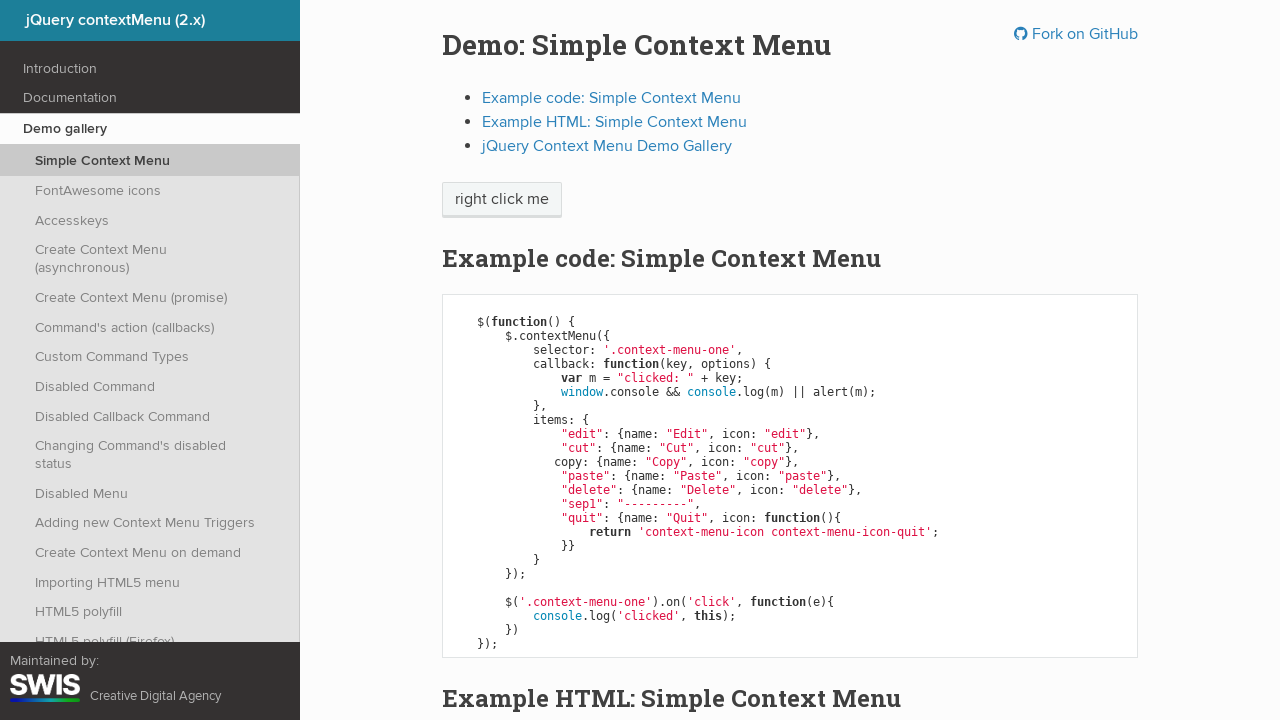

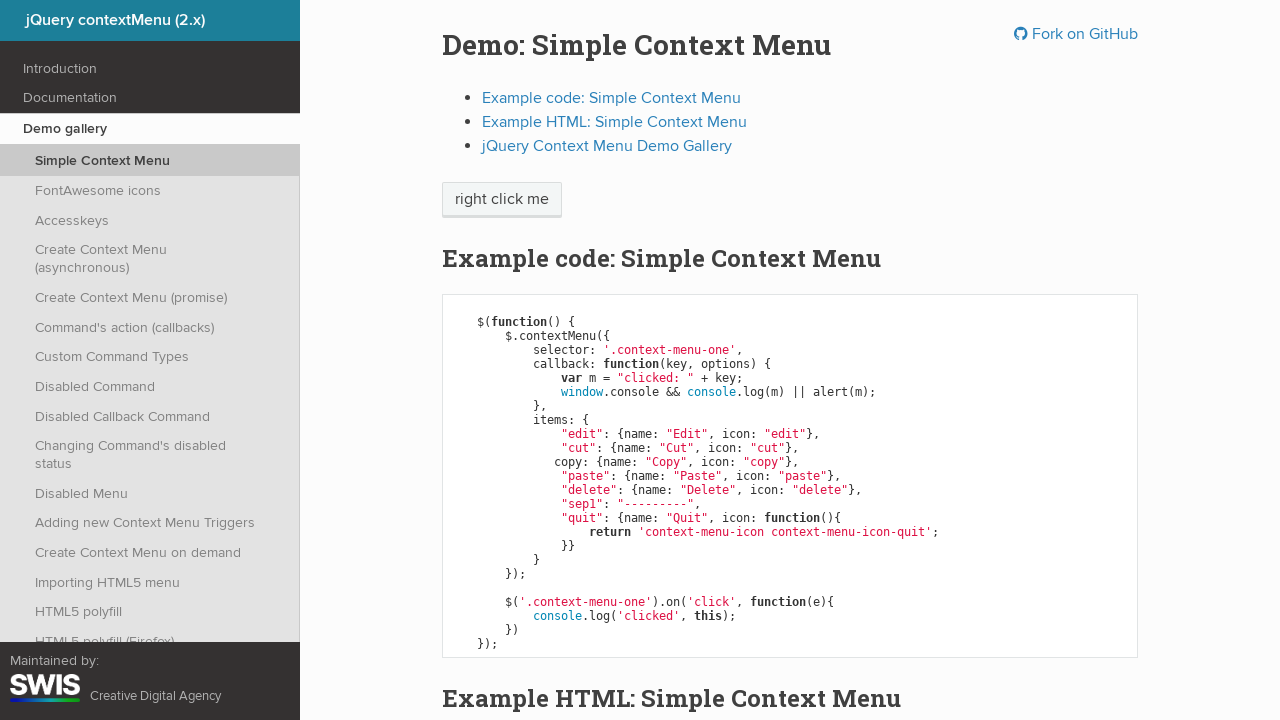